Tests the PEAR package browser search functionality by navigating to the packages page, entering "PEAR" as a search query, and submitting the search form.

Starting URL: http://pear.php.net/packages.php

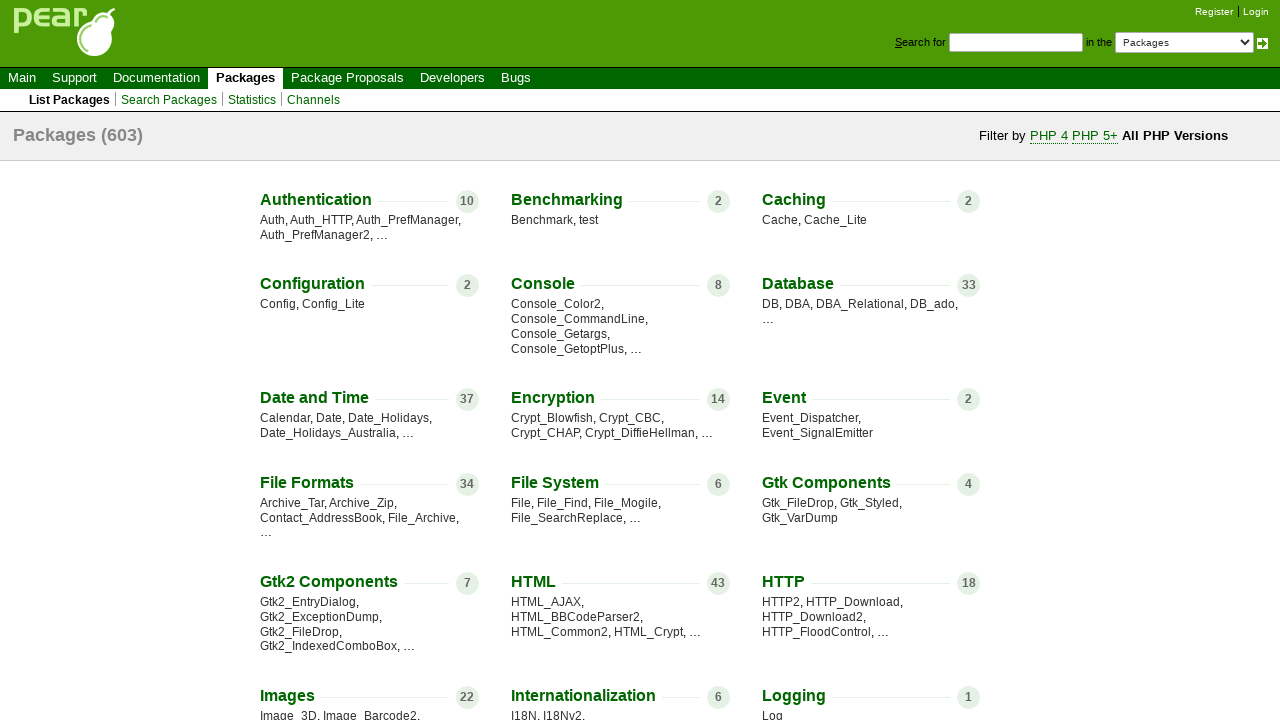

Waited for package browser page to load (domcontentloaded)
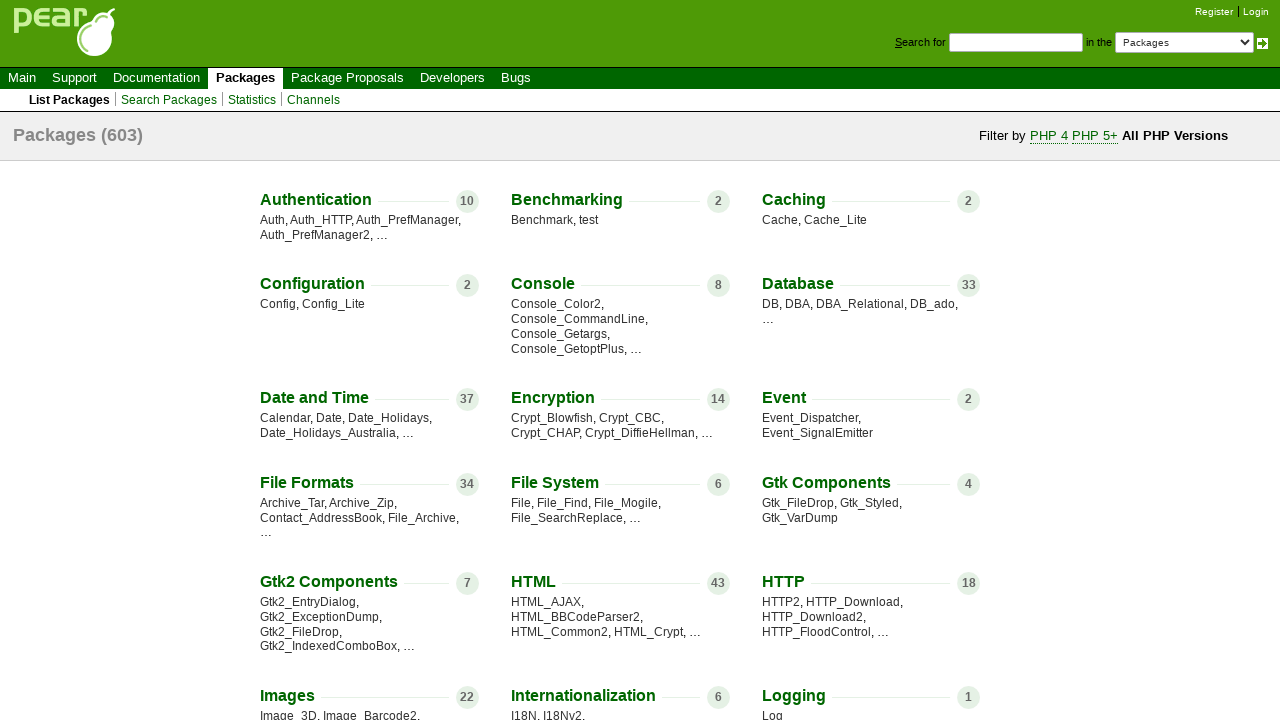

Filled search field with 'PEAR' on input[name='q']
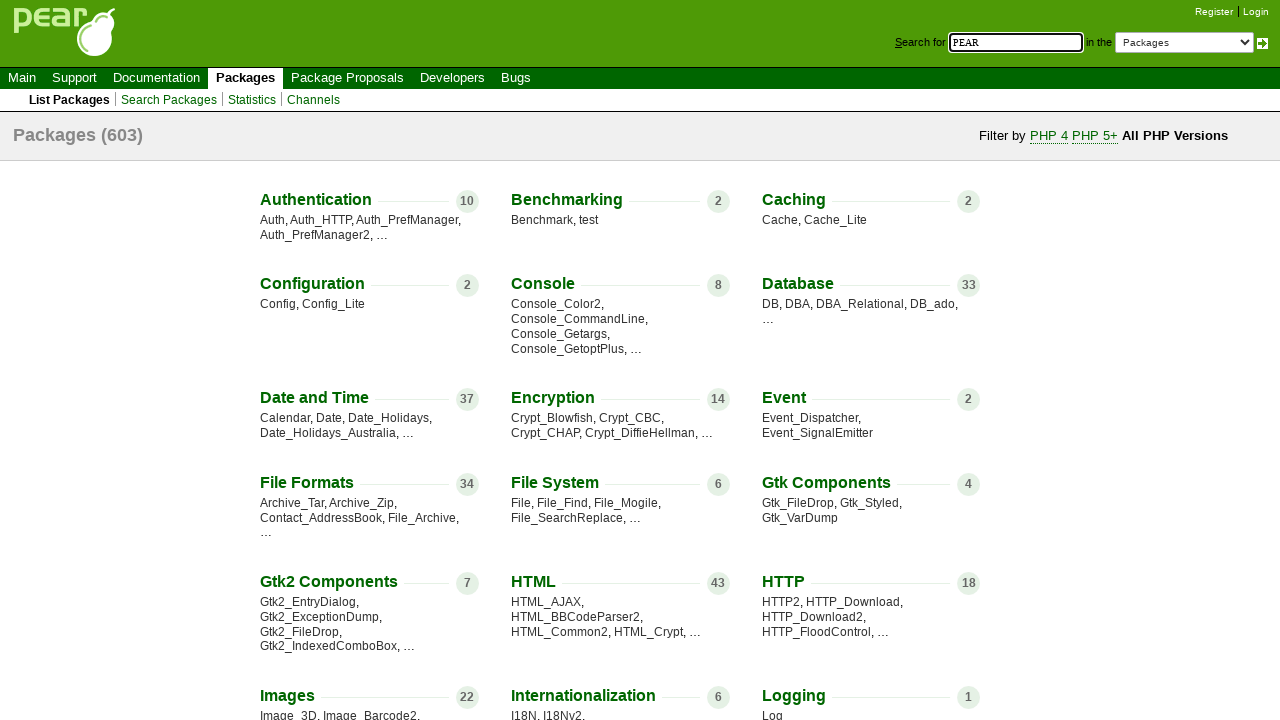

Submitted the search form
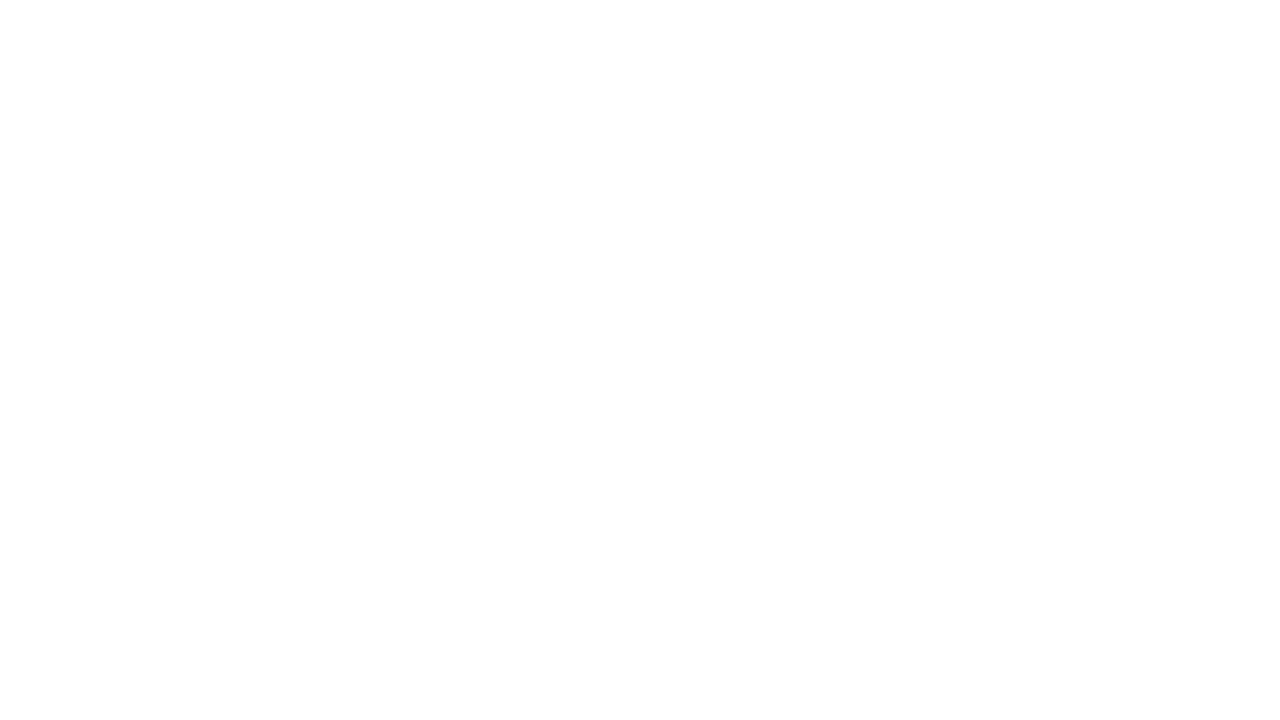

Waited for search results page to load (domcontentloaded)
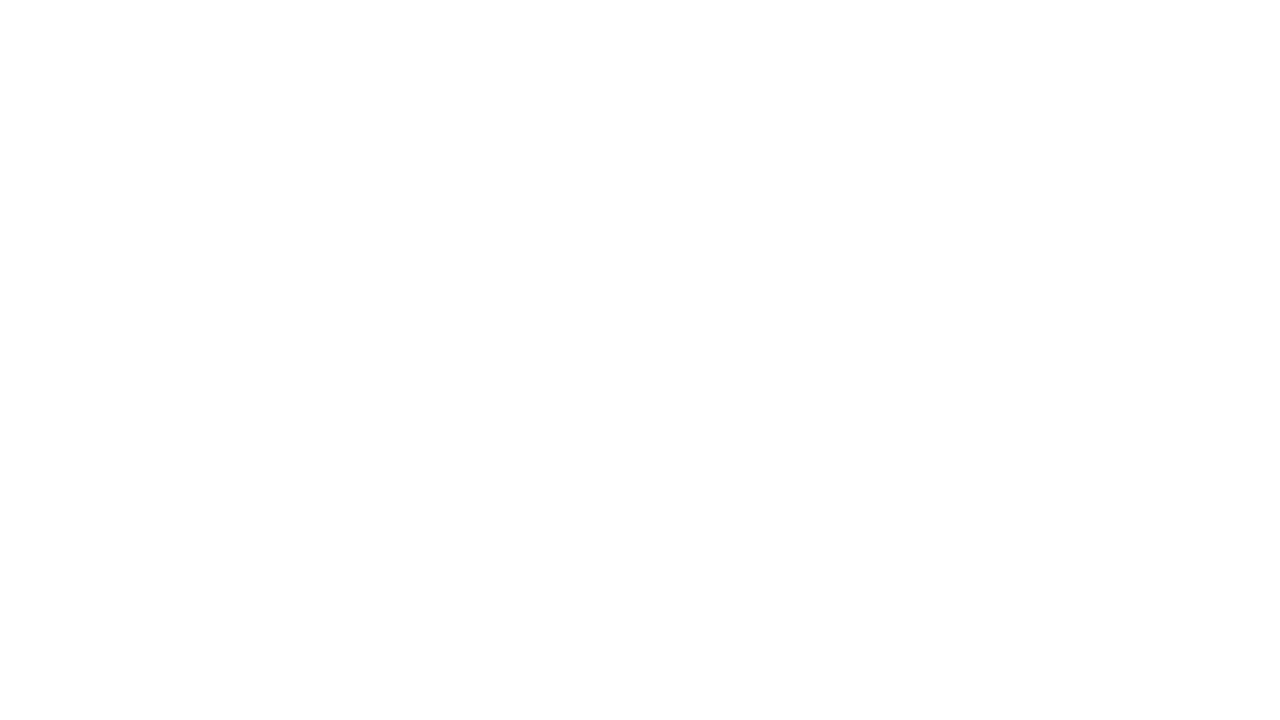

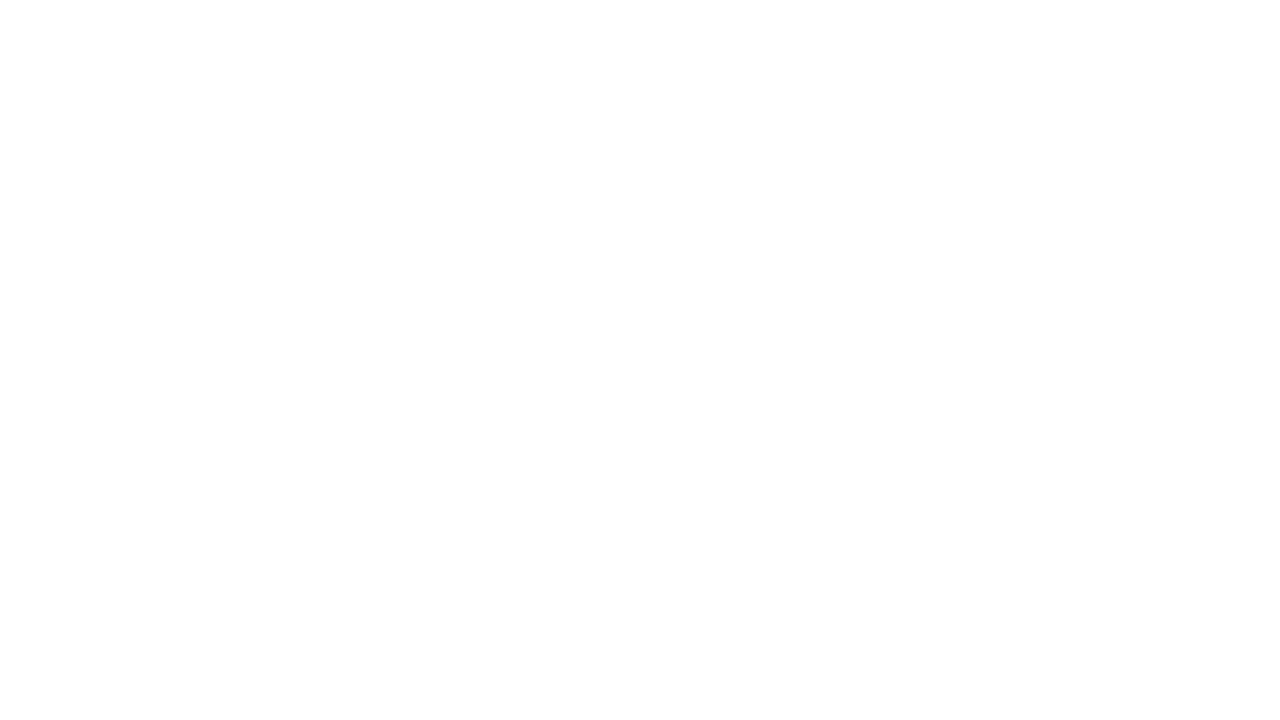